Tests footer link functionality by scoping to the footer section, then to a specific column, and clicking each link to verify they open in new tabs. Iterates through all opened tabs to verify page titles are accessible.

Starting URL: https://rahulshettyacademy.com/AutomationPractice/

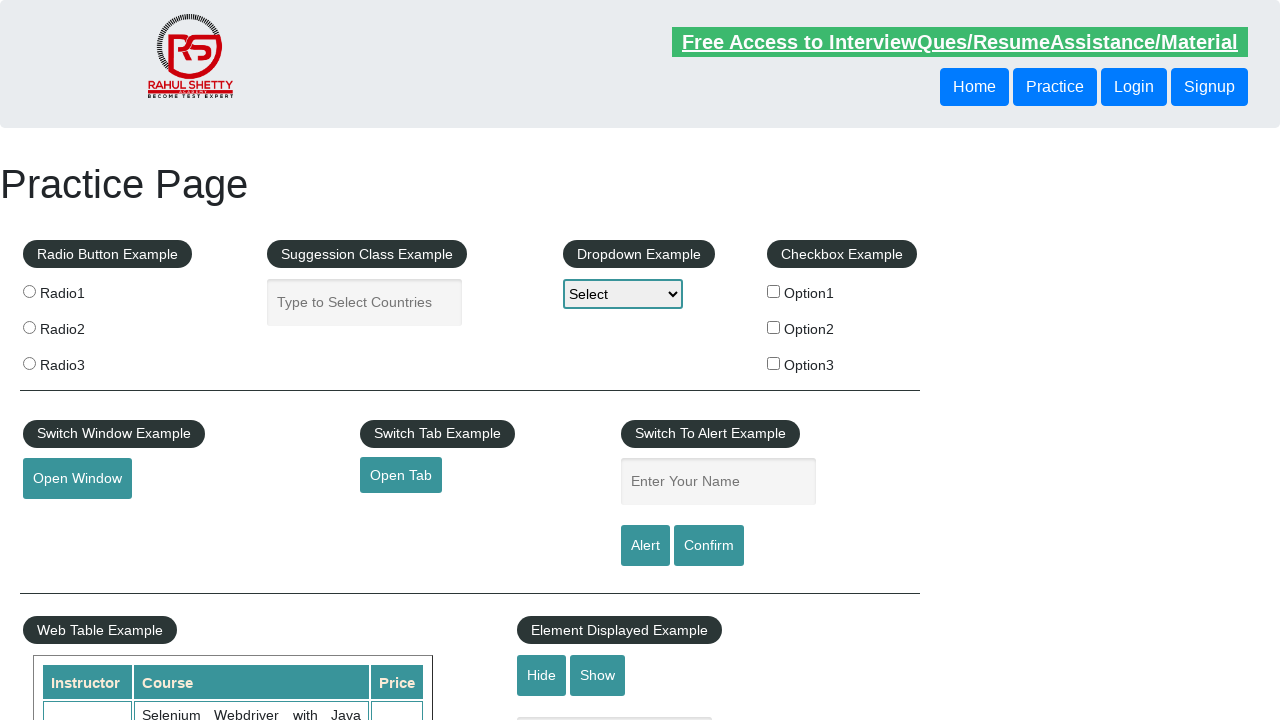

Waited for footer section #gf-BIG to load
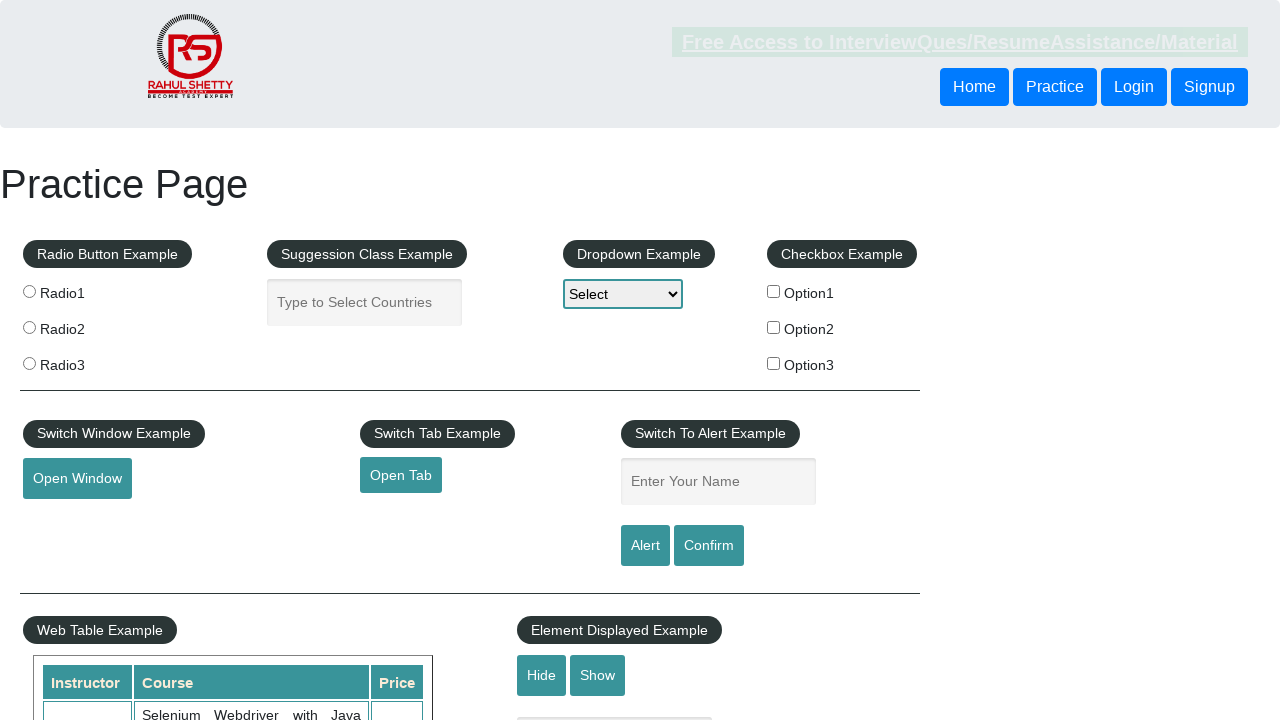

Scoped to footer section
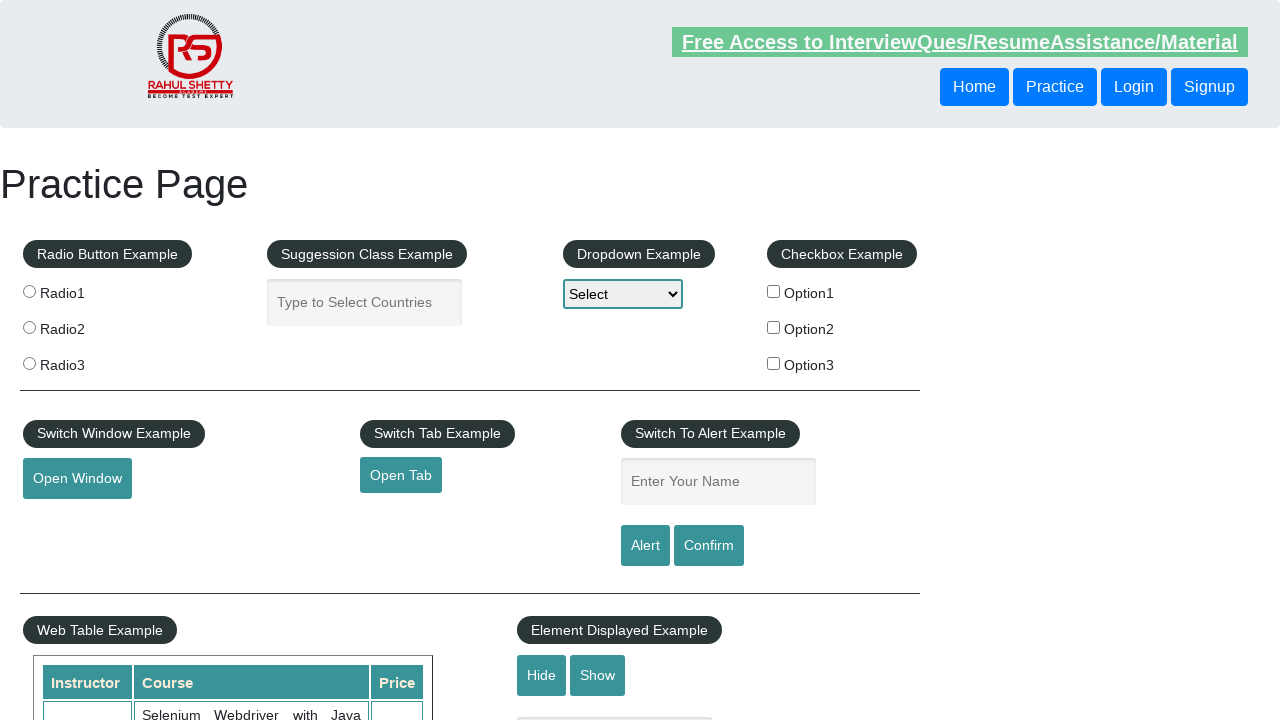

Scoped to first column in footer
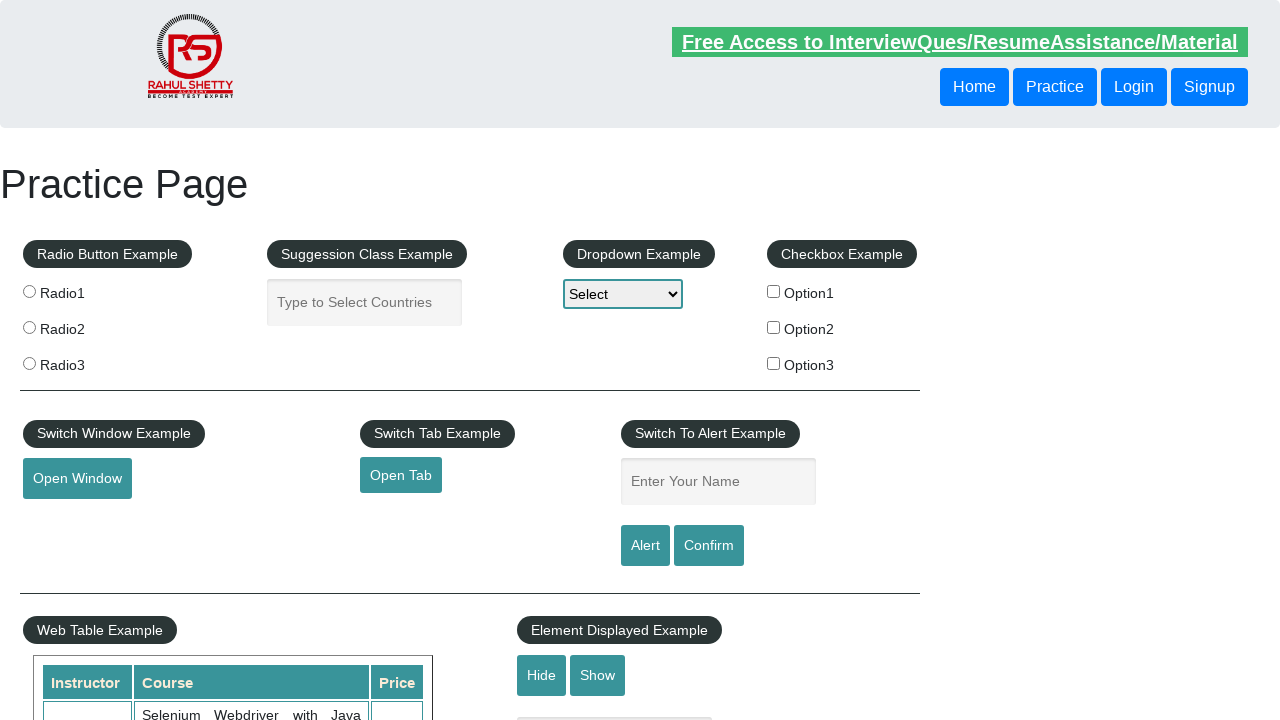

Found 5 links in first footer column
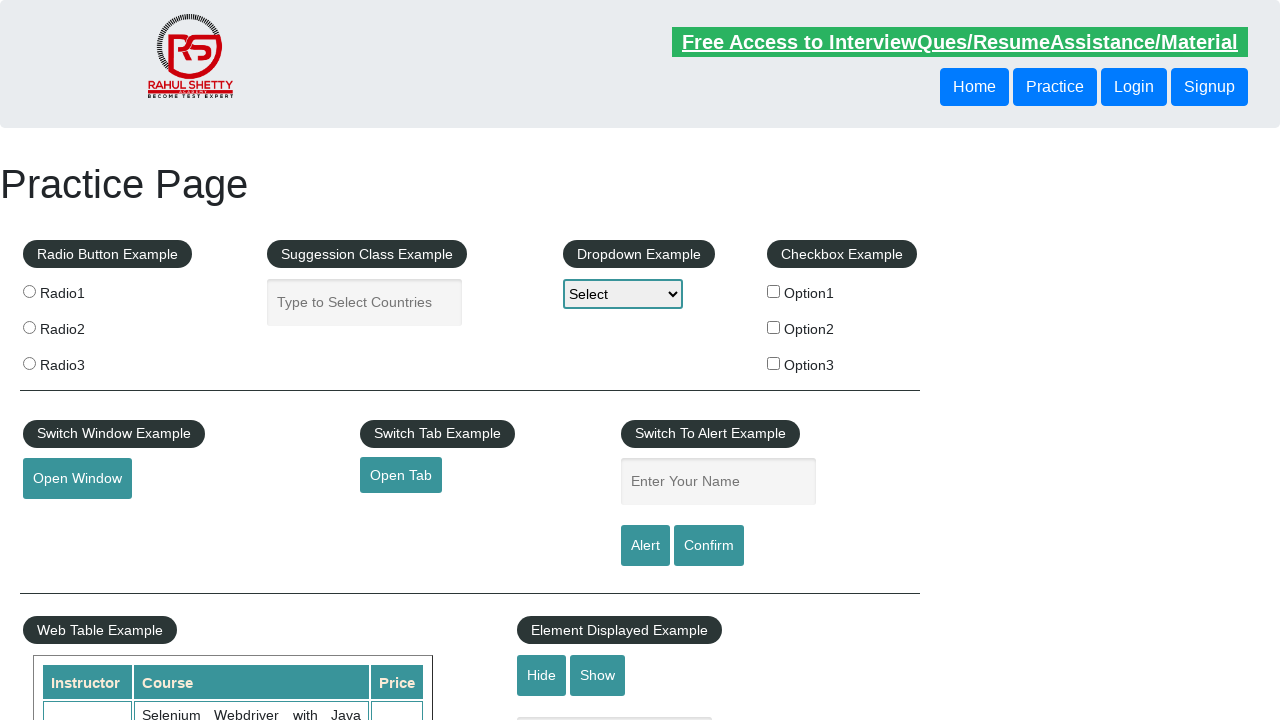

Clicked footer link 1 with Ctrl+Click to open in new tab at (68, 520) on #gf-BIG >> xpath=//table/tbody/tr/td[1]/ul >> a >> nth=1
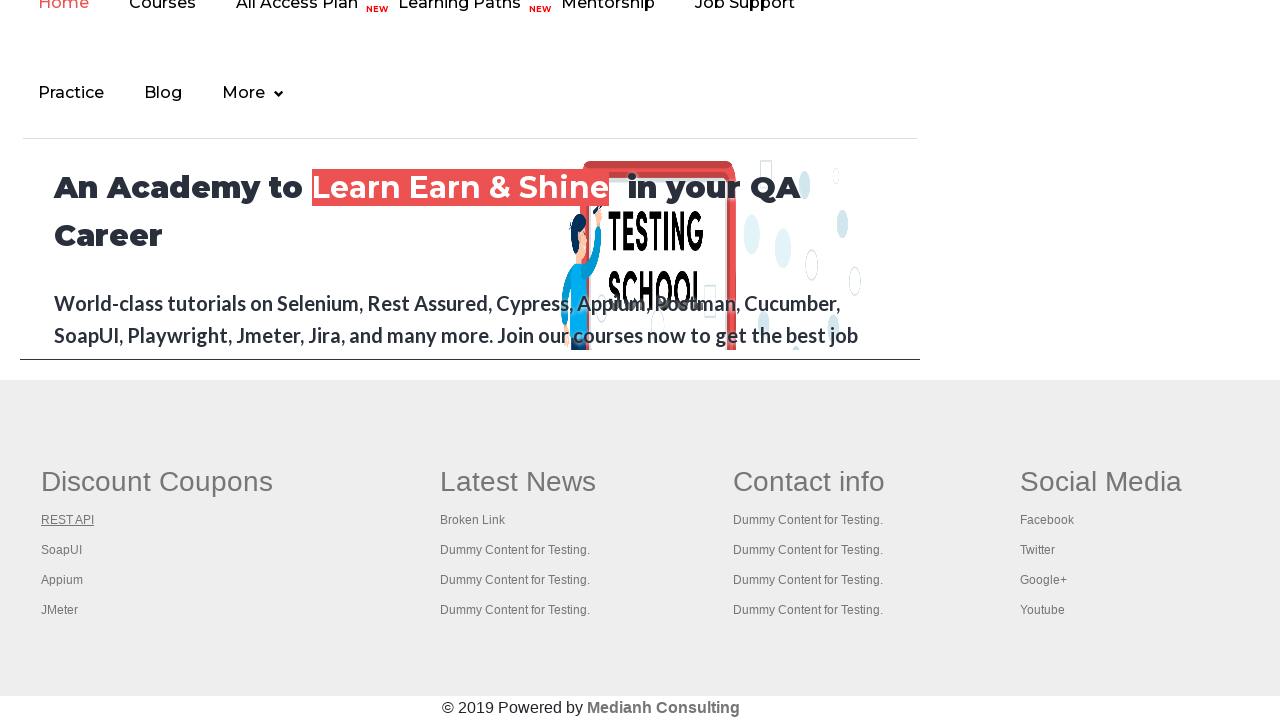

Waited 2 seconds for new tab to load
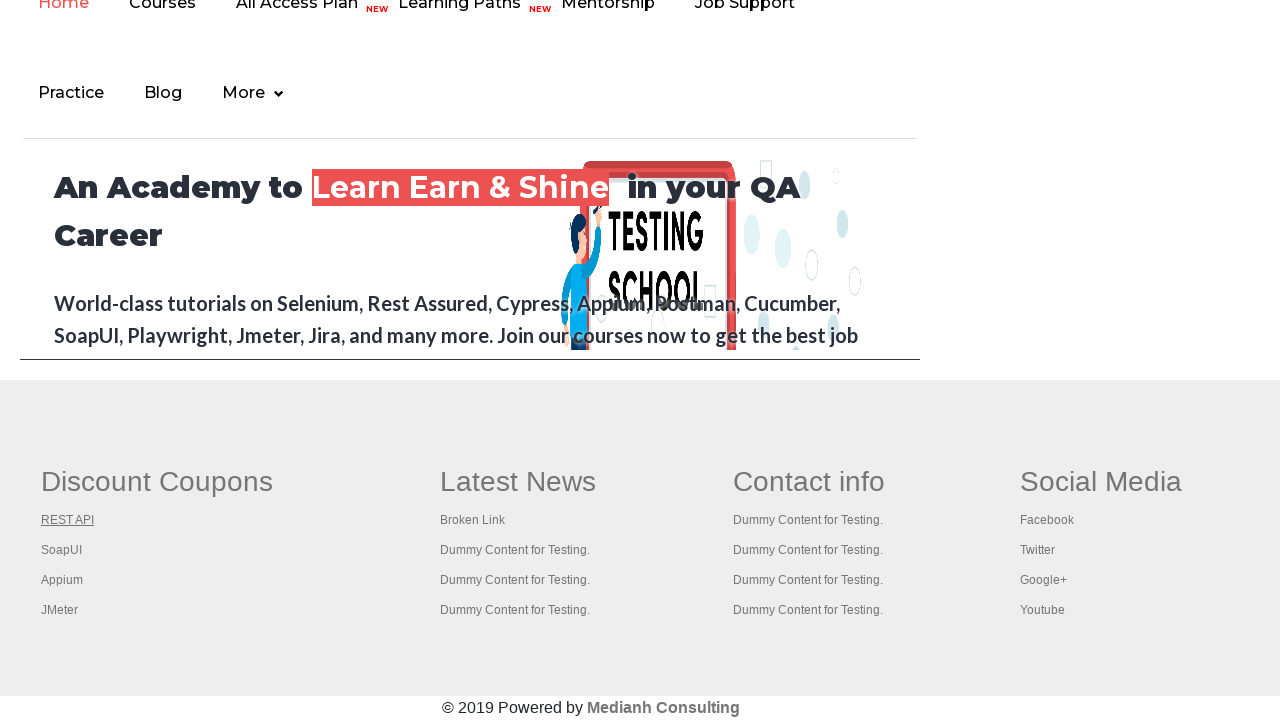

Clicked footer link 2 with Ctrl+Click to open in new tab at (62, 550) on #gf-BIG >> xpath=//table/tbody/tr/td[1]/ul >> a >> nth=2
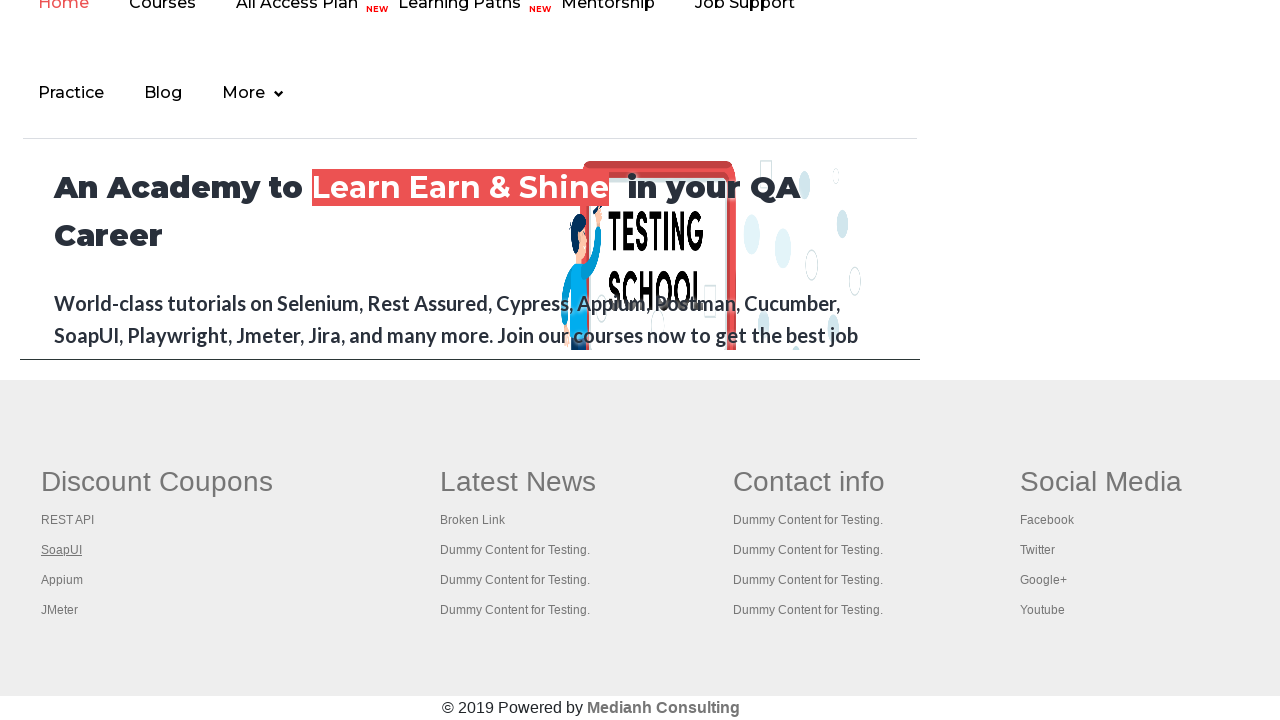

Waited 2 seconds for new tab to load
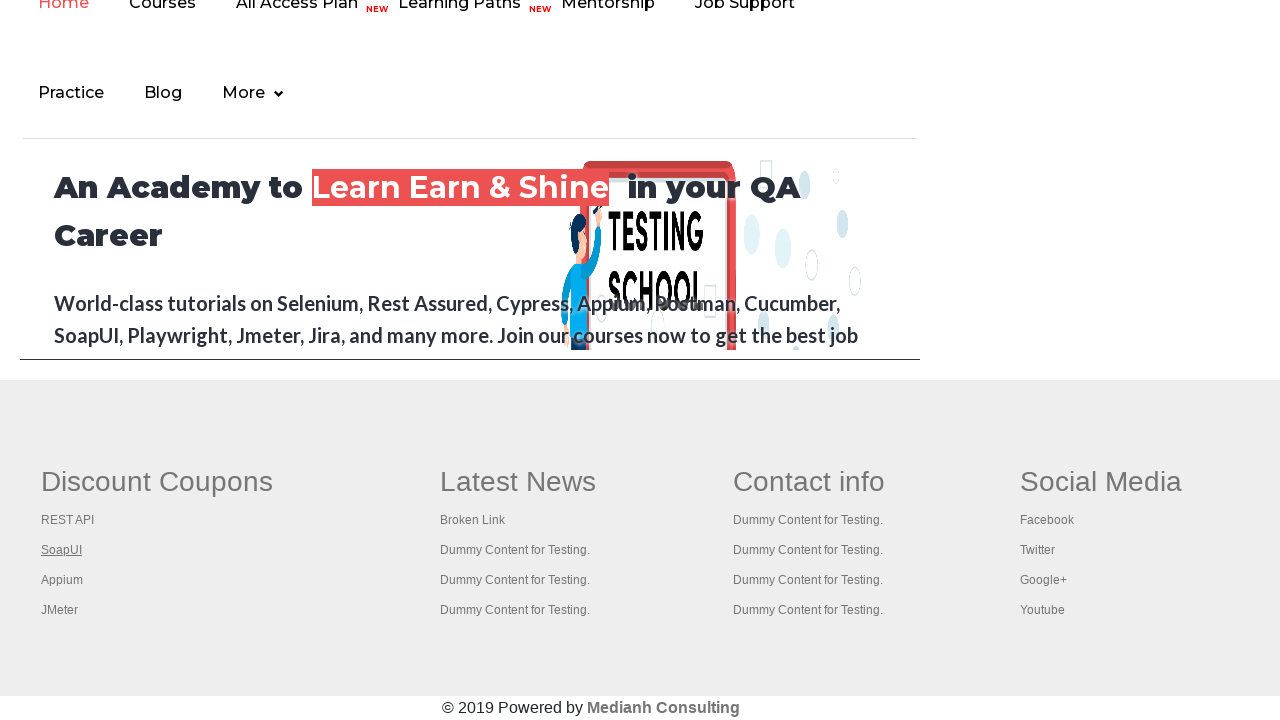

Clicked footer link 3 with Ctrl+Click to open in new tab at (62, 580) on #gf-BIG >> xpath=//table/tbody/tr/td[1]/ul >> a >> nth=3
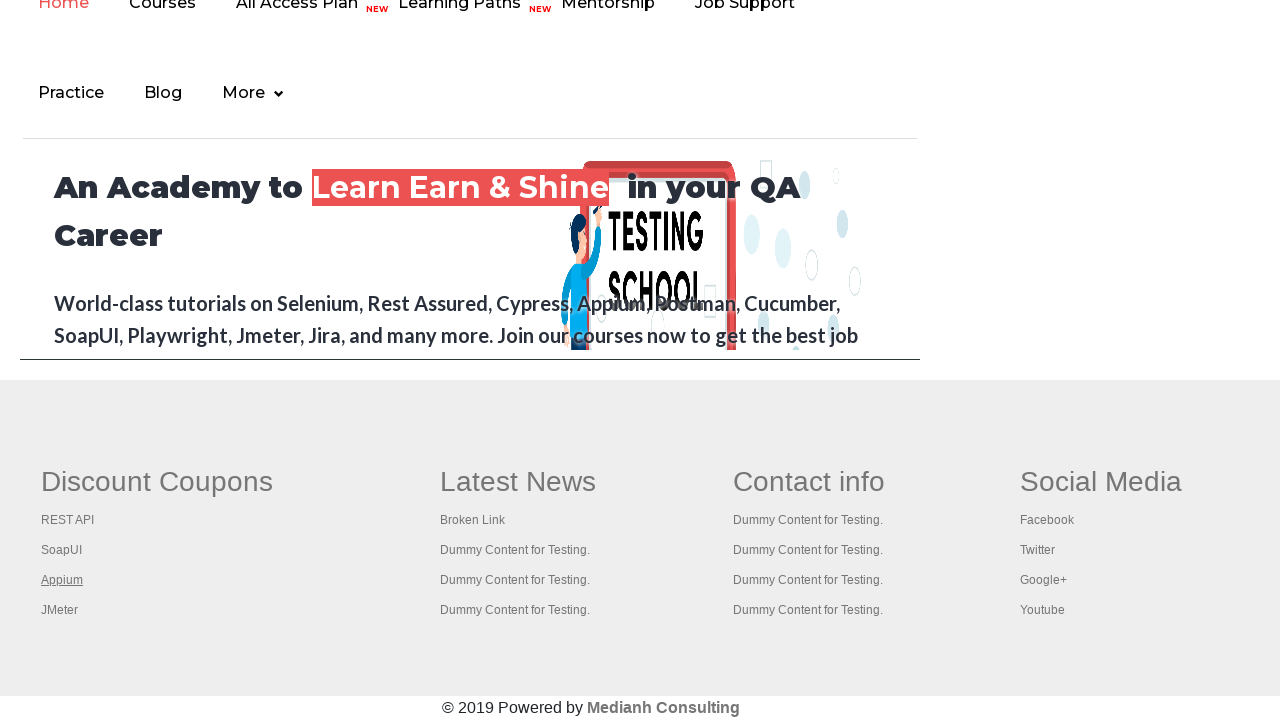

Waited 2 seconds for new tab to load
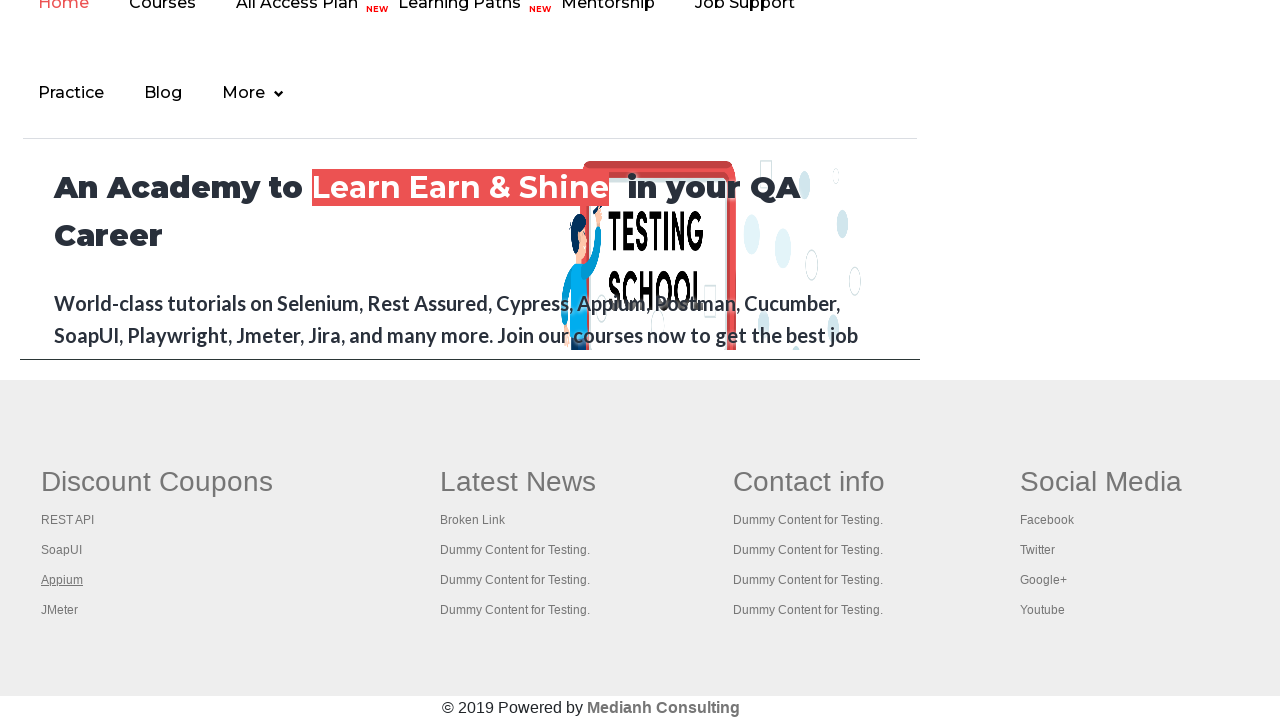

Clicked footer link 4 with Ctrl+Click to open in new tab at (60, 610) on #gf-BIG >> xpath=//table/tbody/tr/td[1]/ul >> a >> nth=4
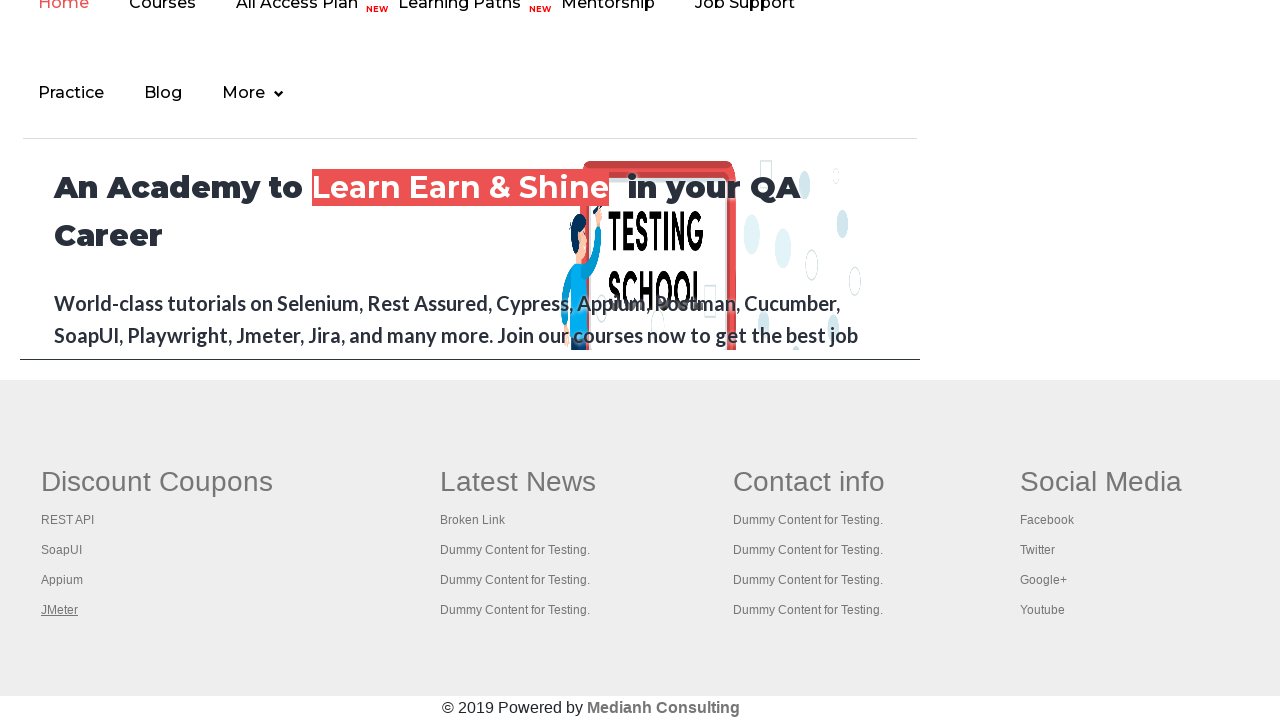

Waited 2 seconds for new tab to load
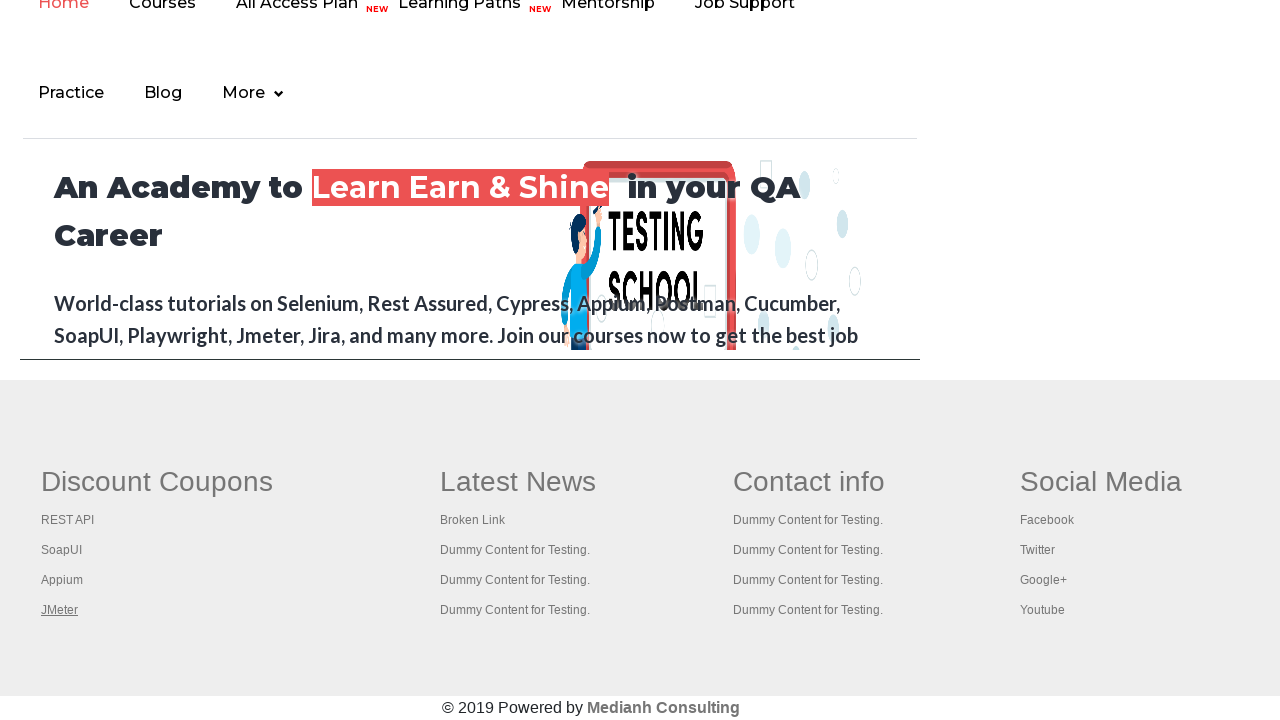

Retrieved all 5 open tabs/pages
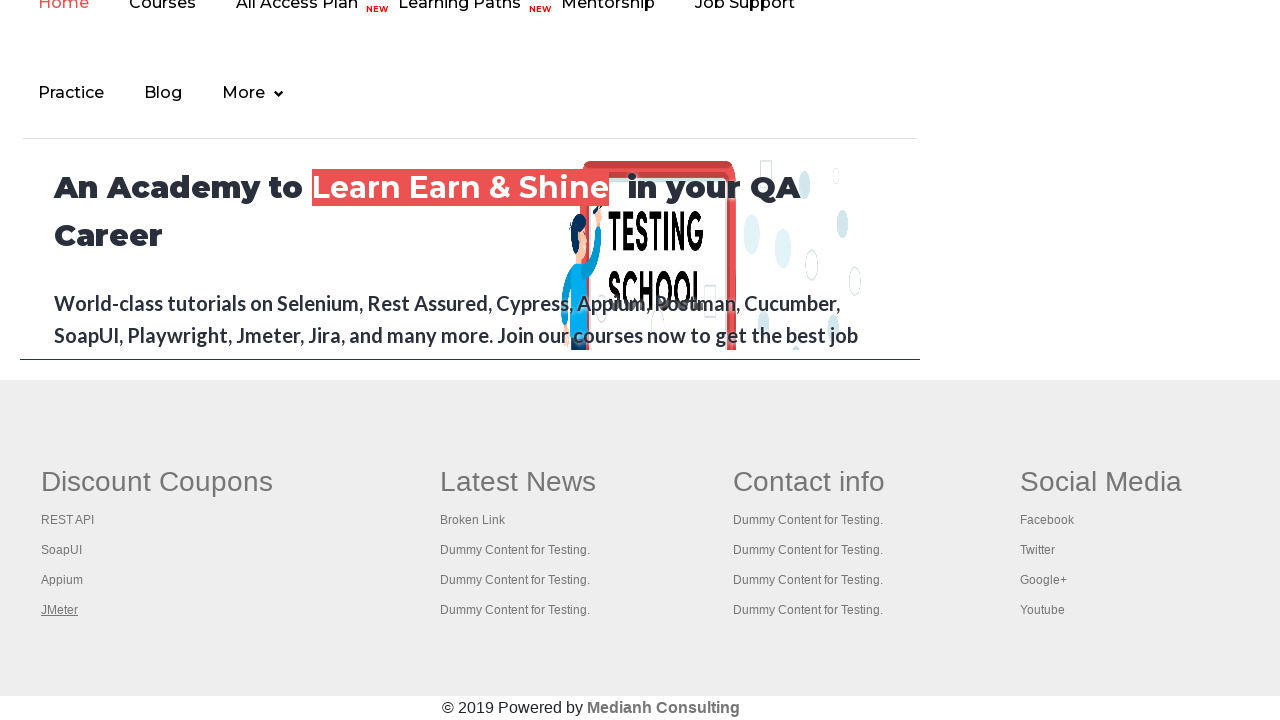

Brought tab to front
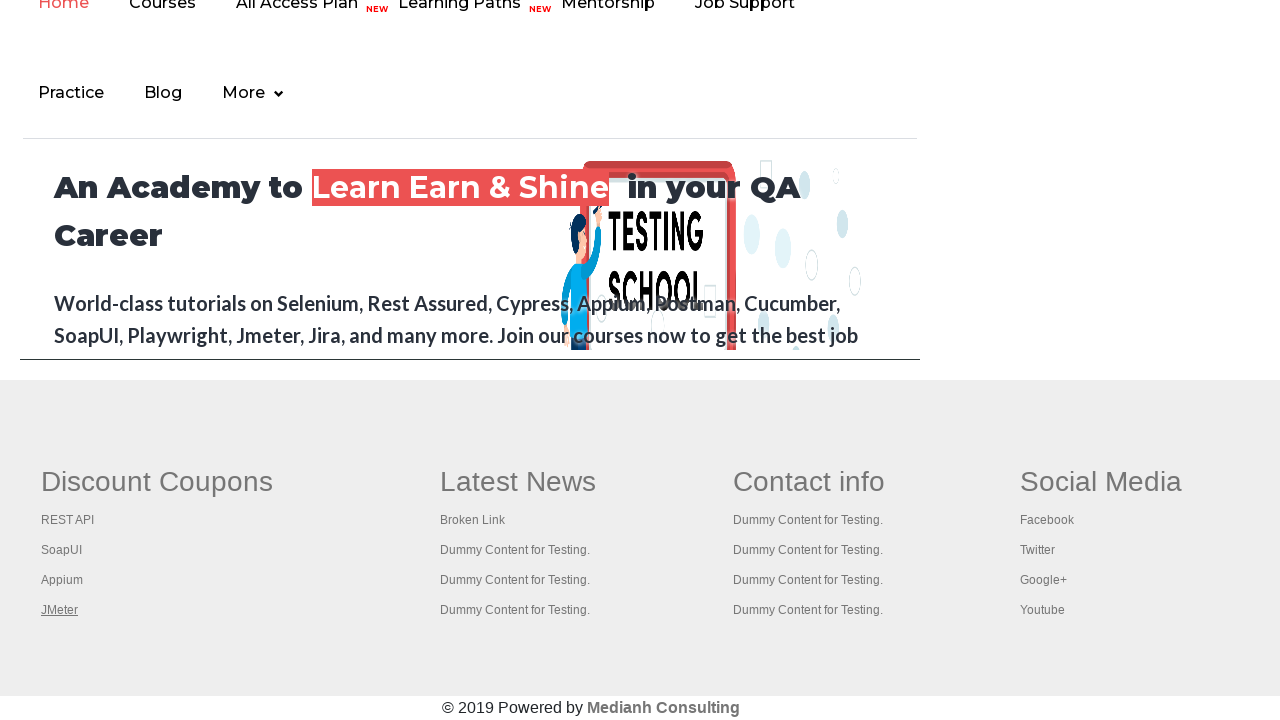

Tab loaded - Page title: Practice Page
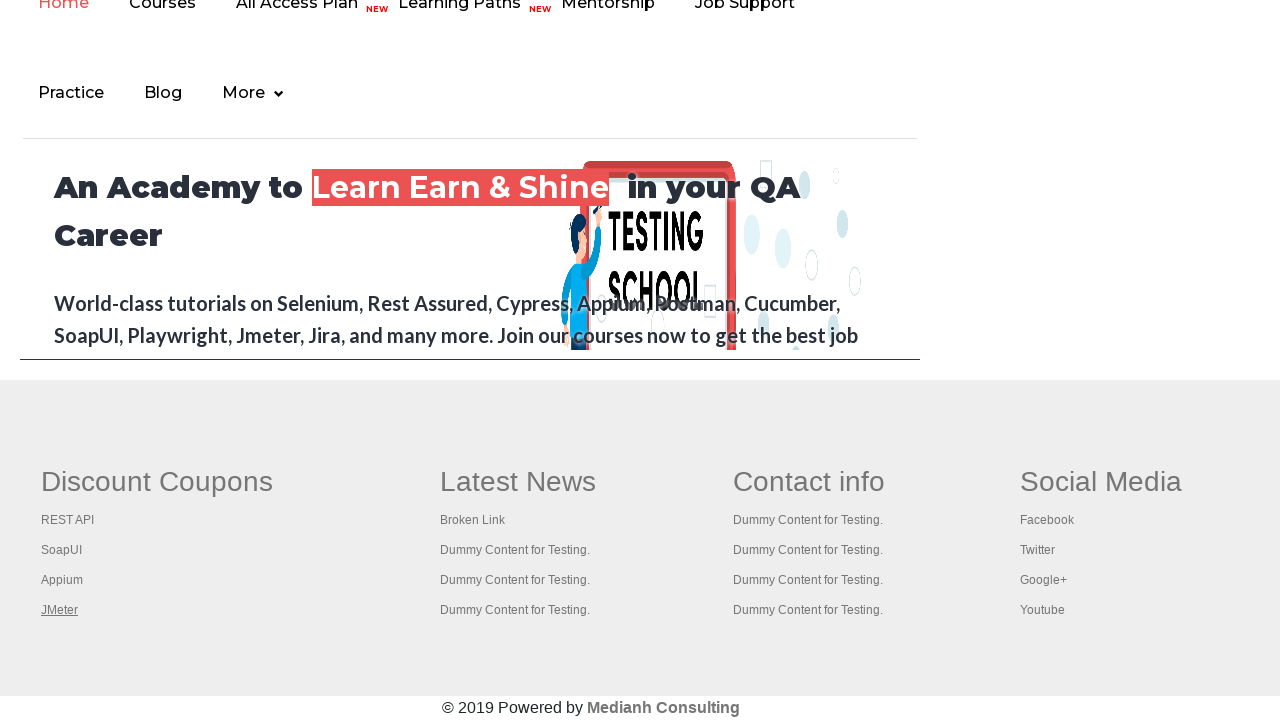

Brought tab to front
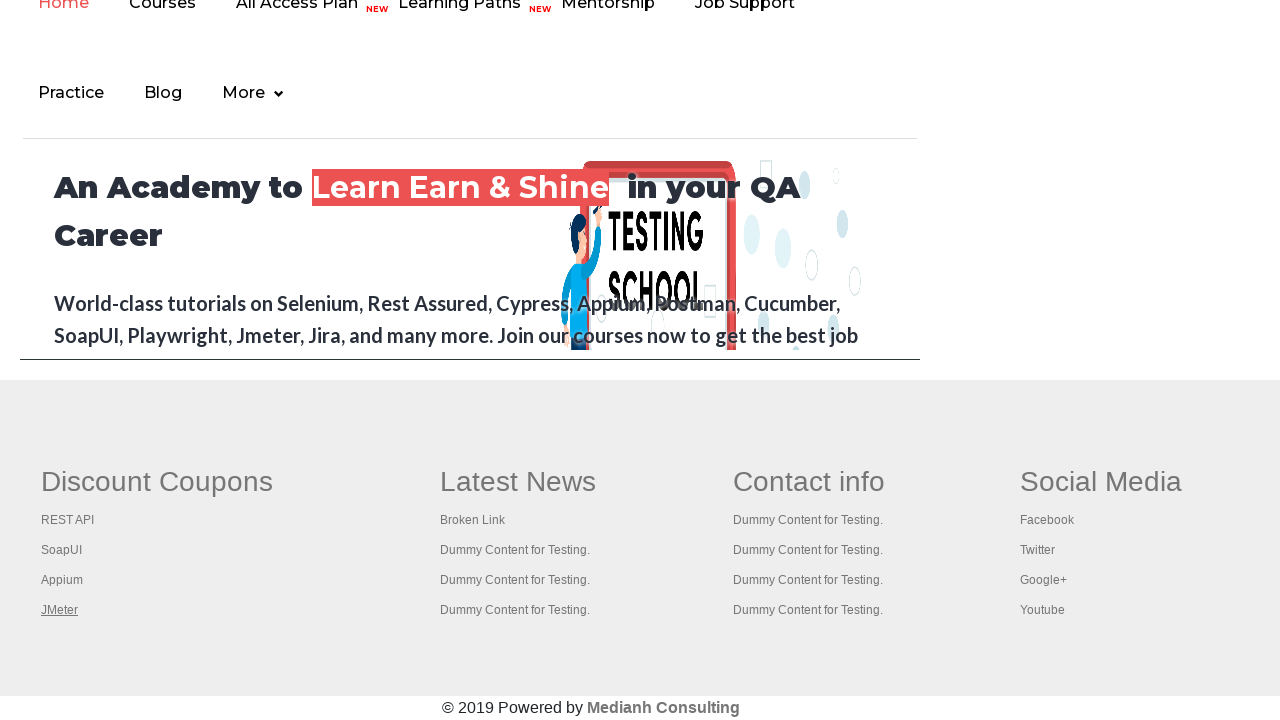

Tab loaded - Page title: REST API Tutorial
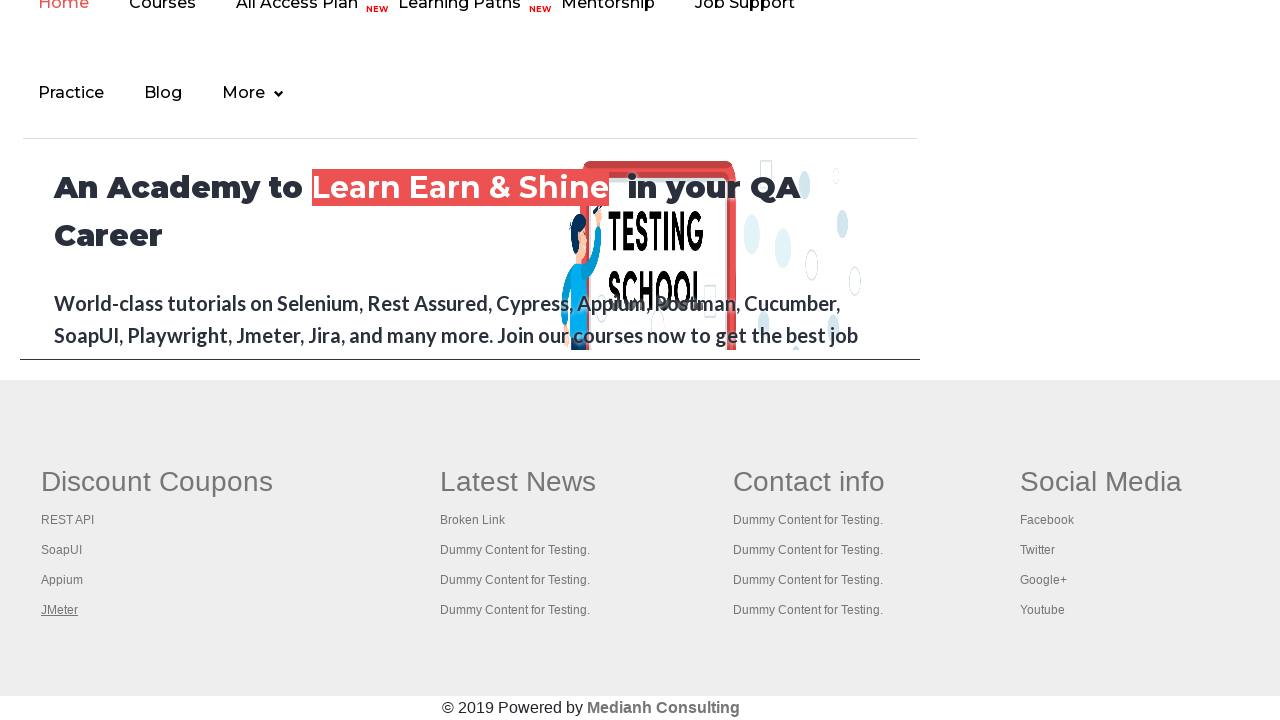

Brought tab to front
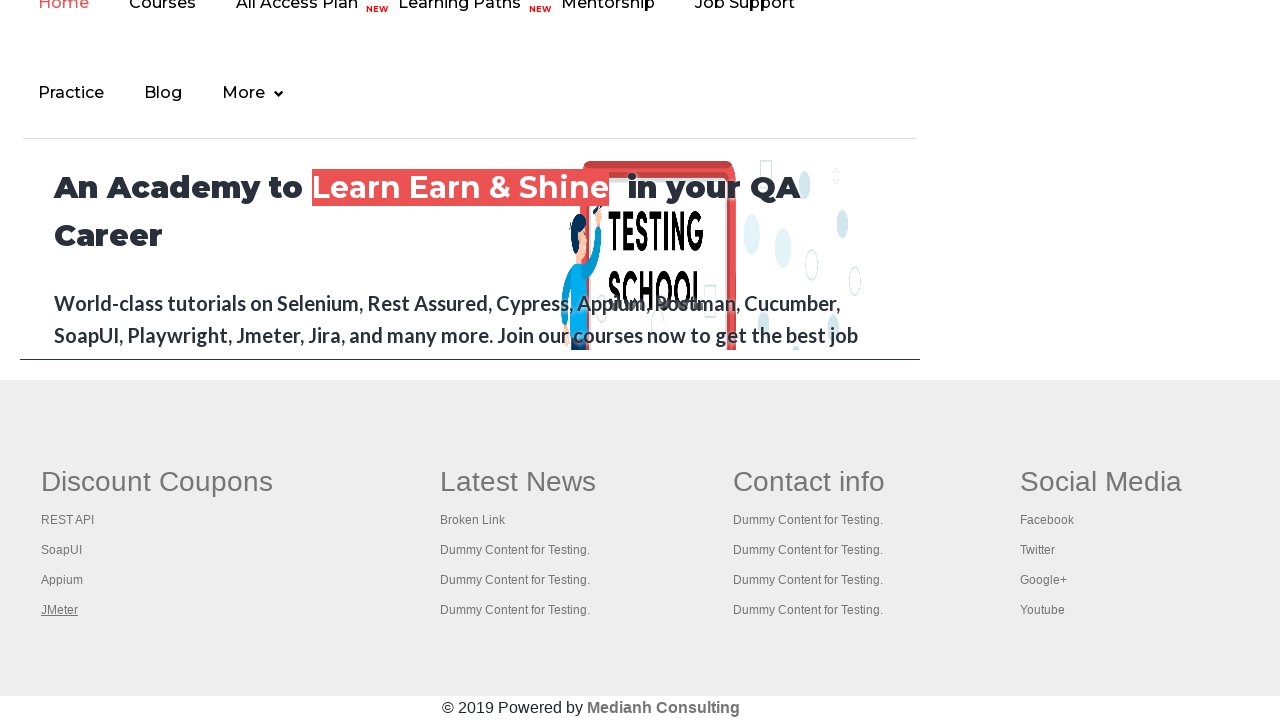

Tab loaded - Page title: The World’s Most Popular API Testing Tool | SoapUI
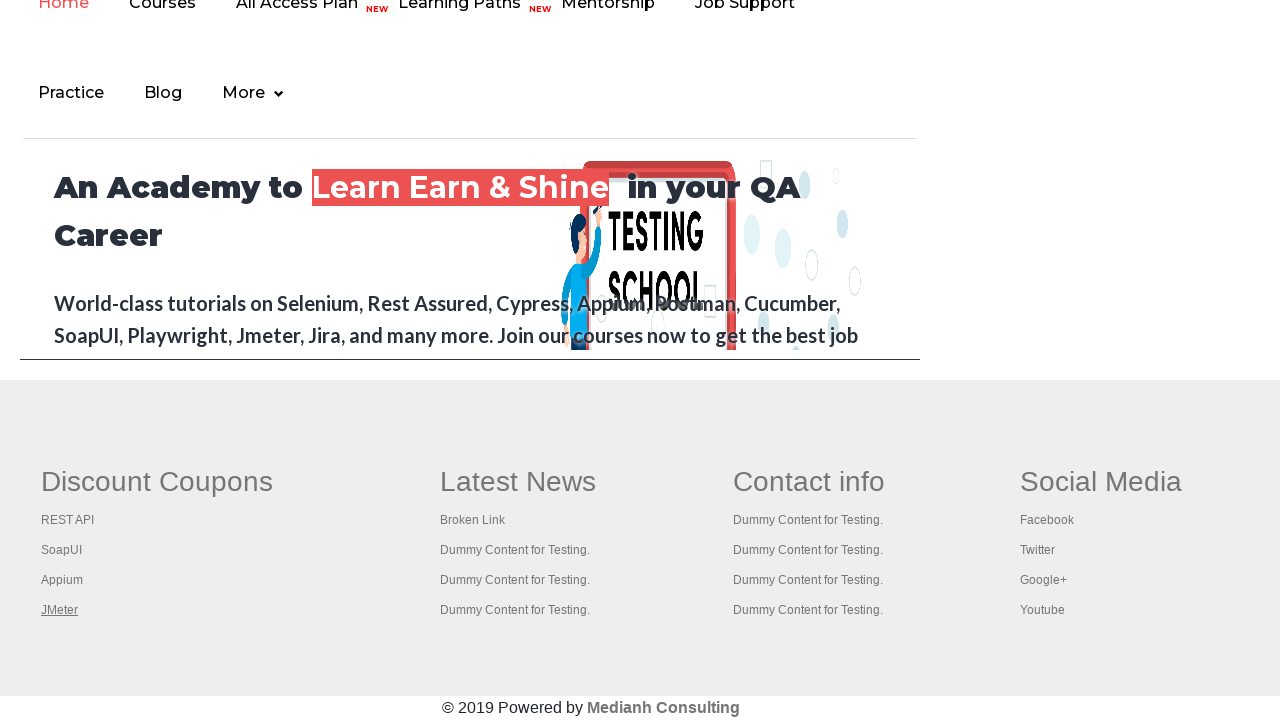

Brought tab to front
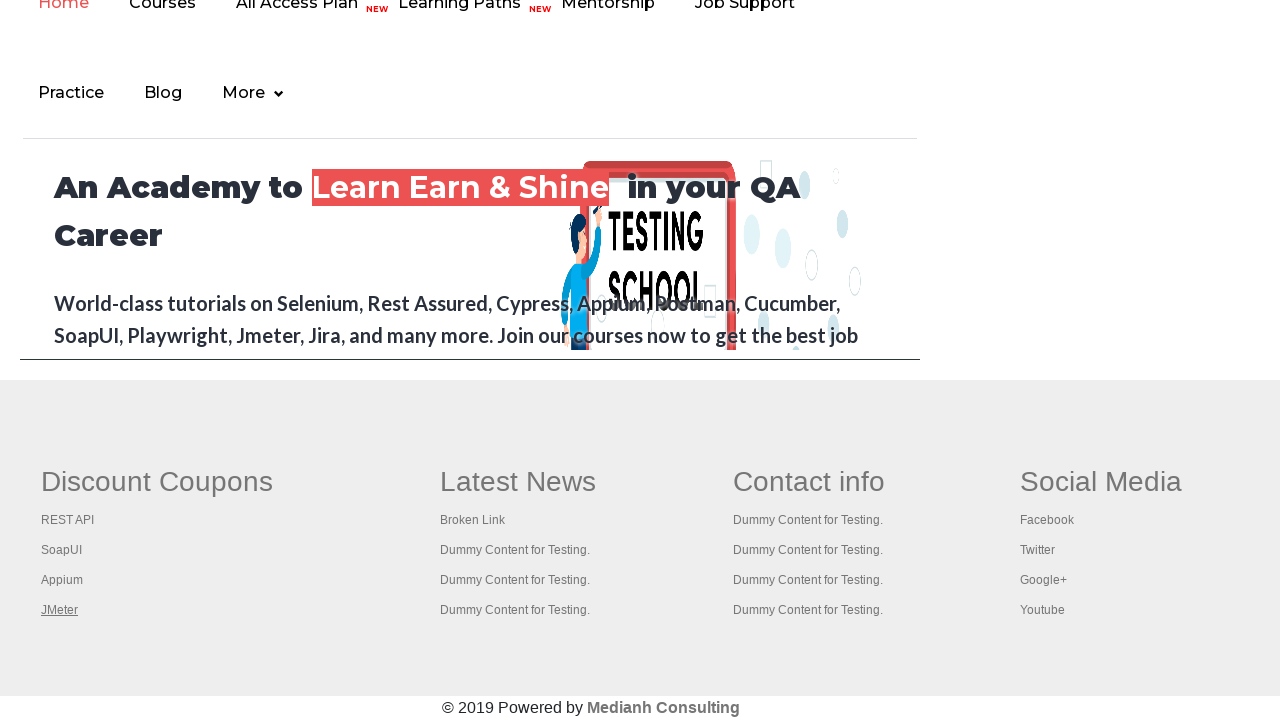

Tab loaded - Page title: Appium tutorial for Mobile Apps testing | RahulShetty Academy | Rahul
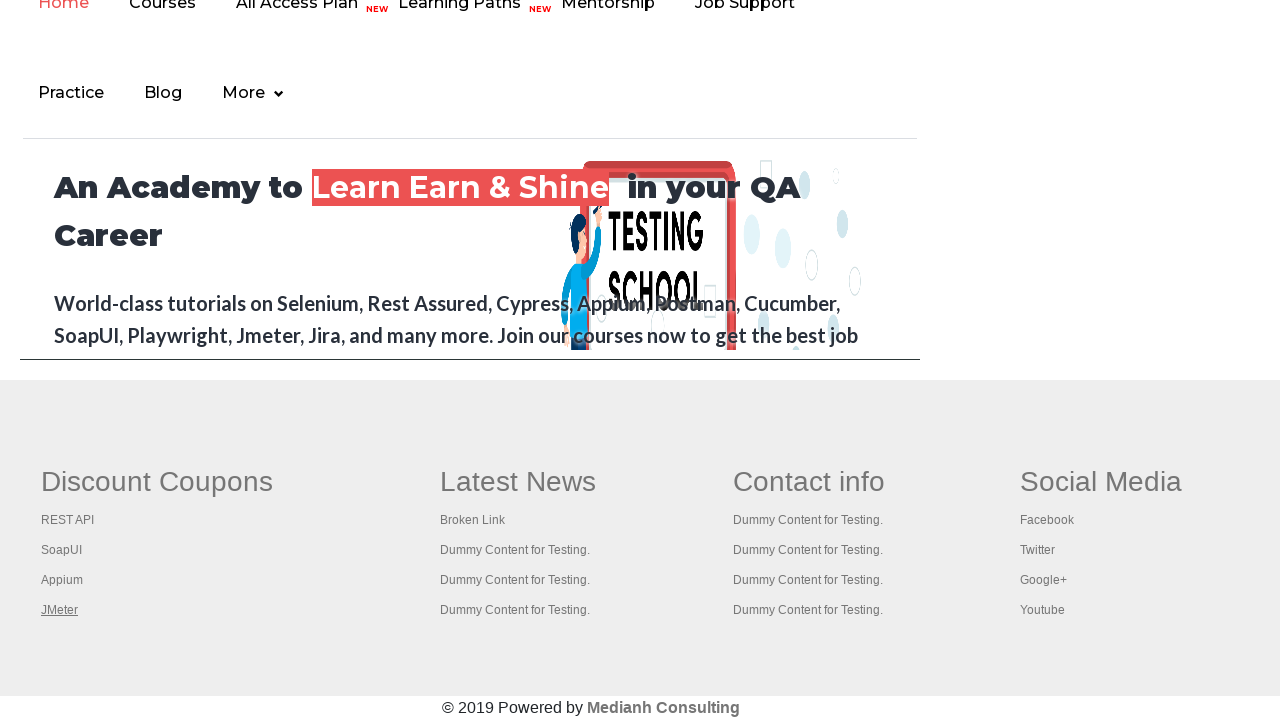

Brought tab to front
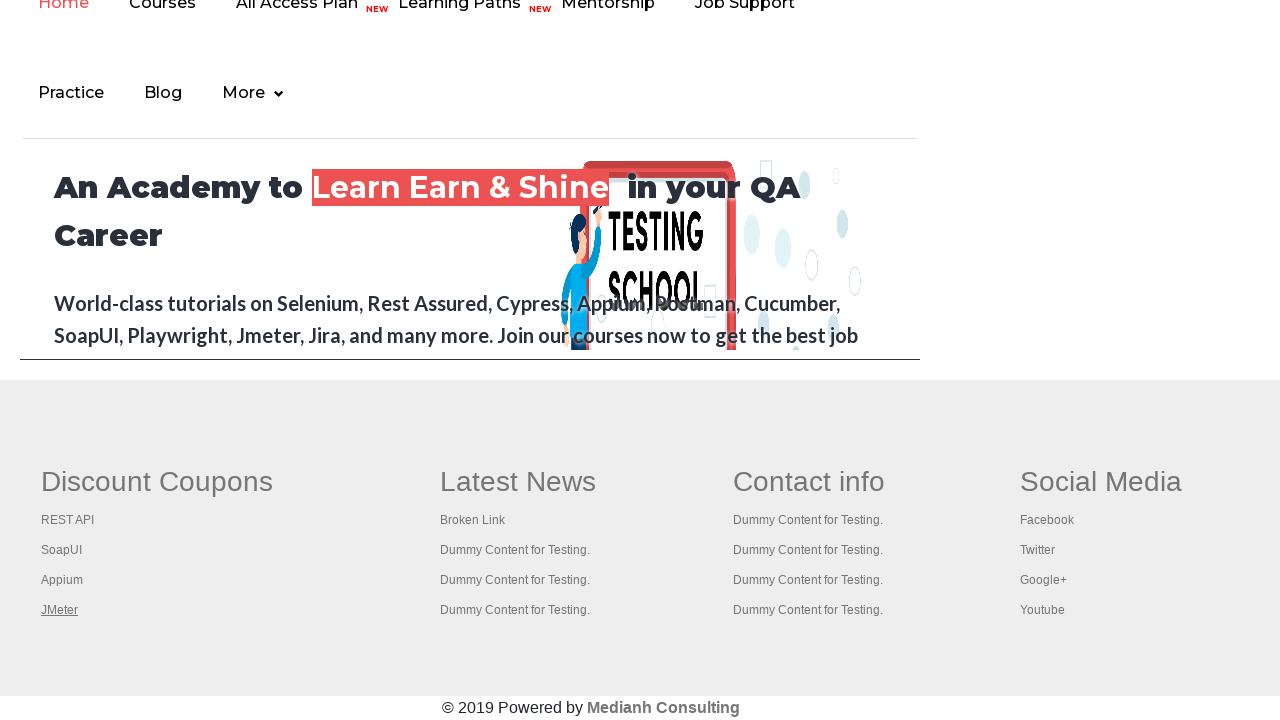

Tab loaded - Page title: Apache JMeter - Apache JMeter™
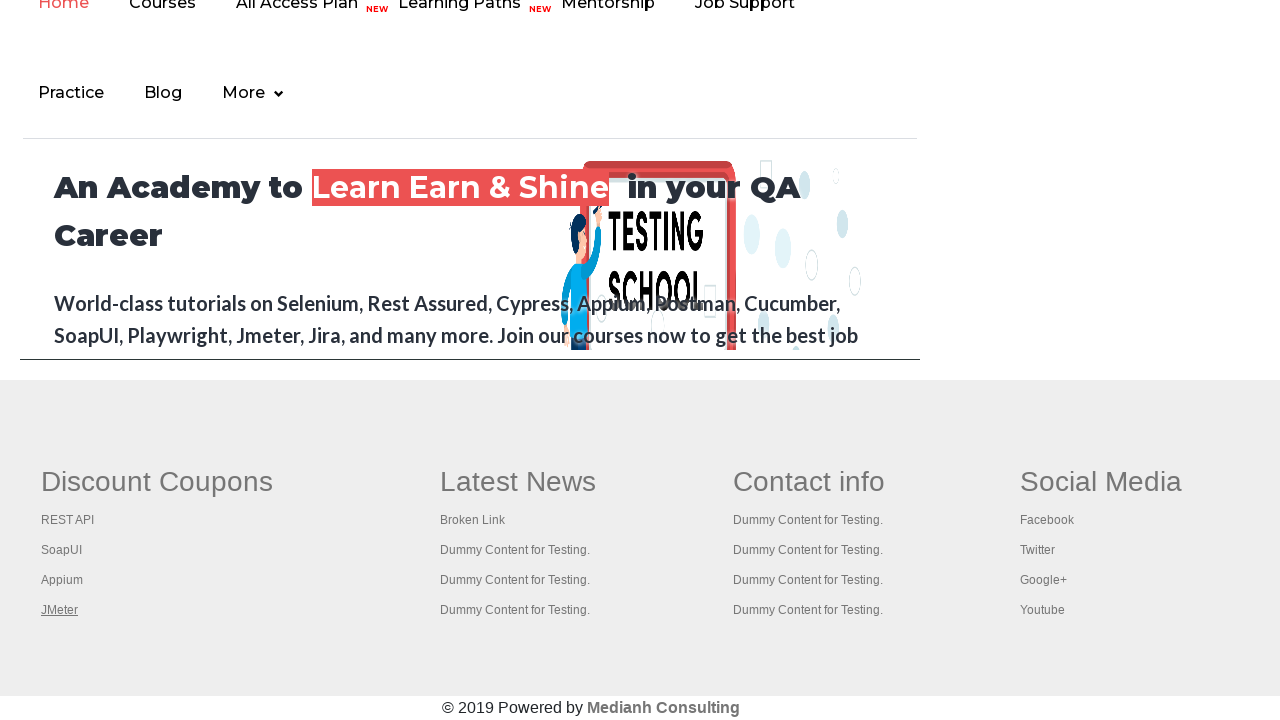

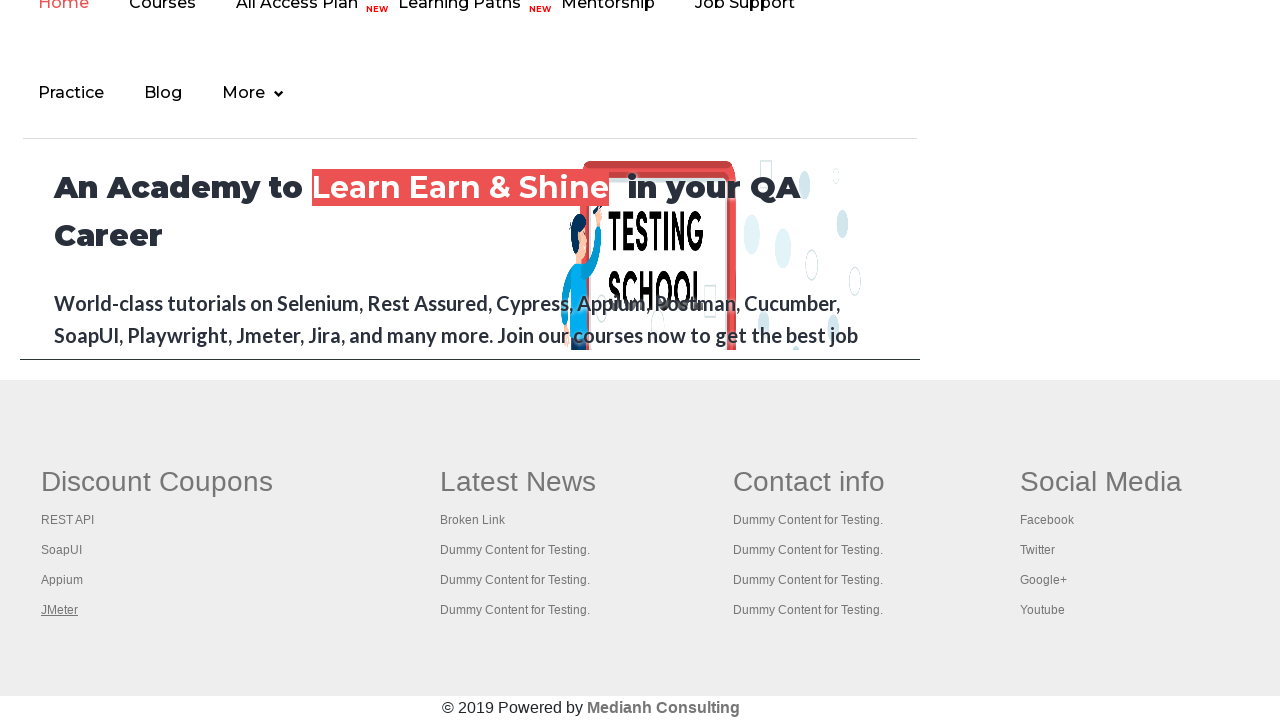